Tests popup handling by filling a form field, clicking a confirm button to trigger a dialog, hovering over an element, and interacting with an iframe to click a link and verify text content.

Starting URL: https://rahulshettyacademy.com/AutomationPractice/

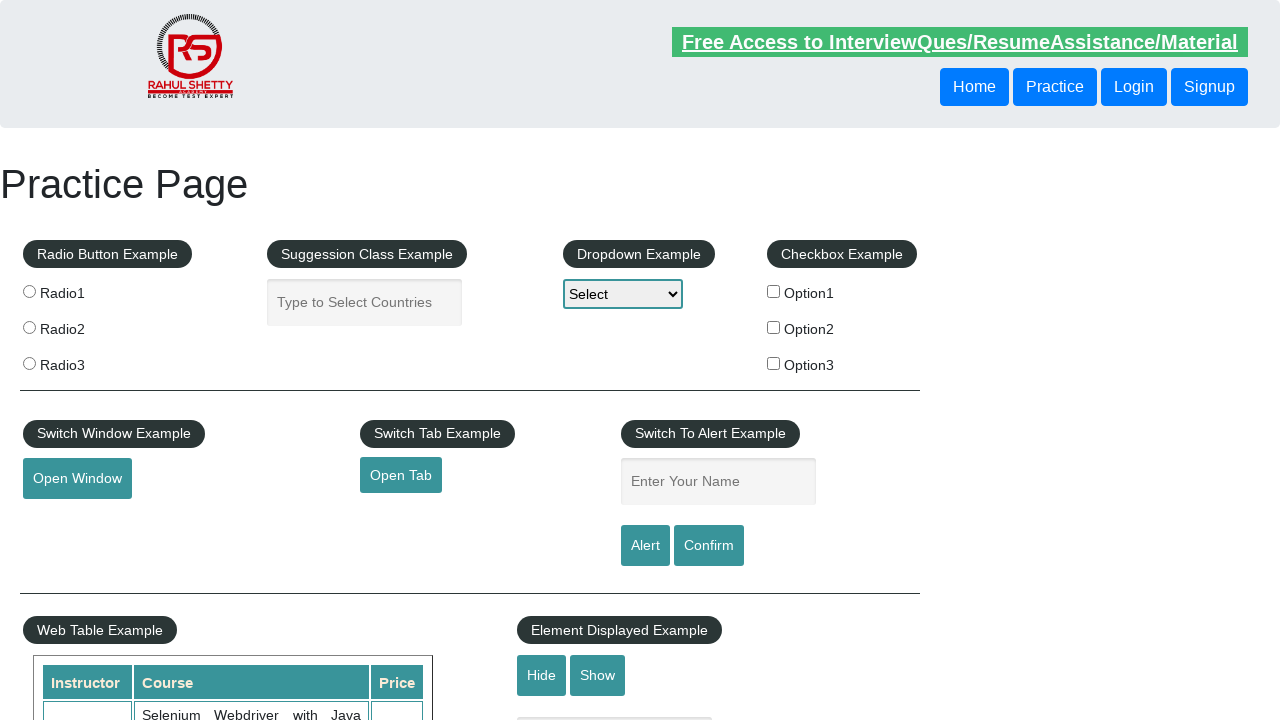

Filled name input field with 'Gulshan' on #name
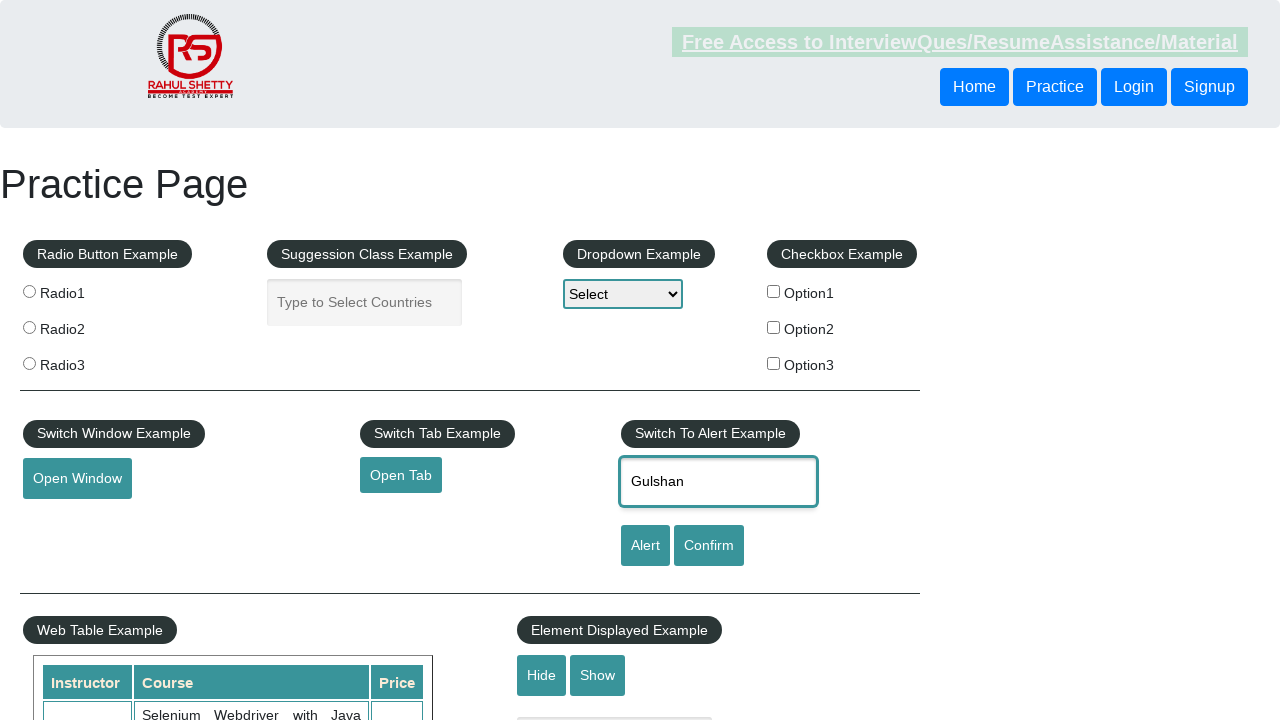

Clicked confirm button to trigger dialog at (709, 546) on xpath=//input[@id='confirmbtn']
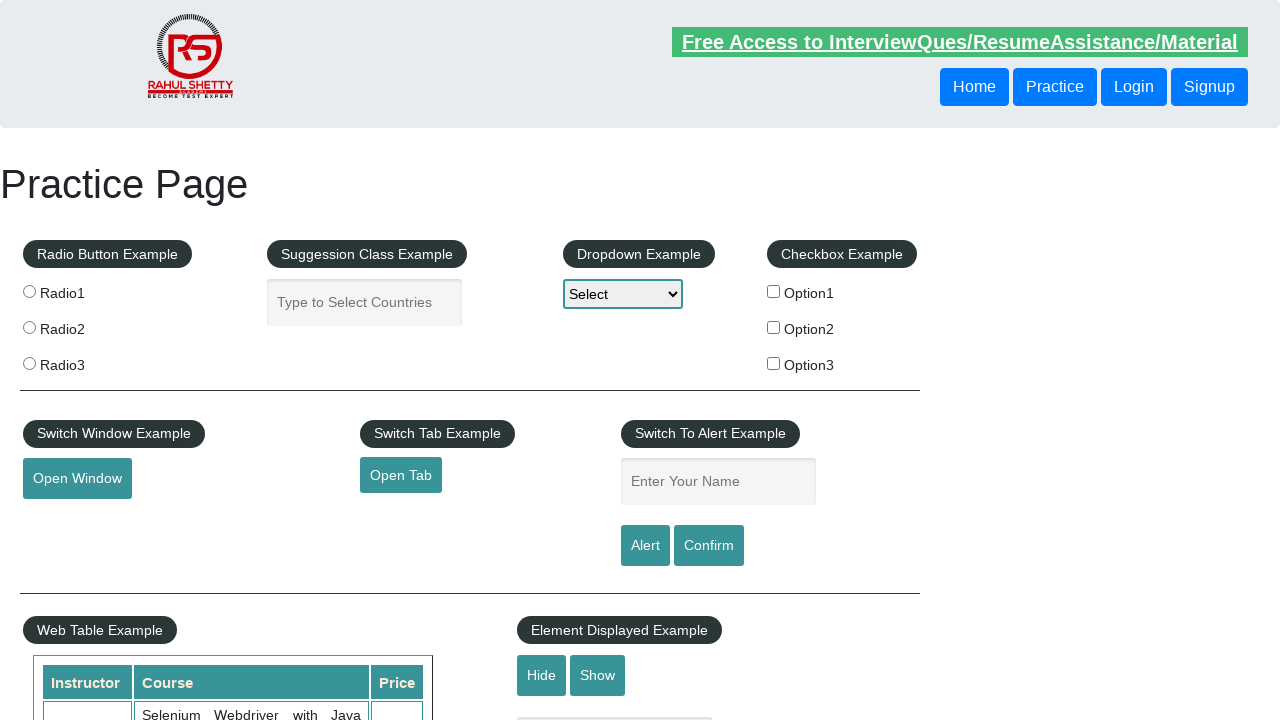

Set up dialog handler to accept popups
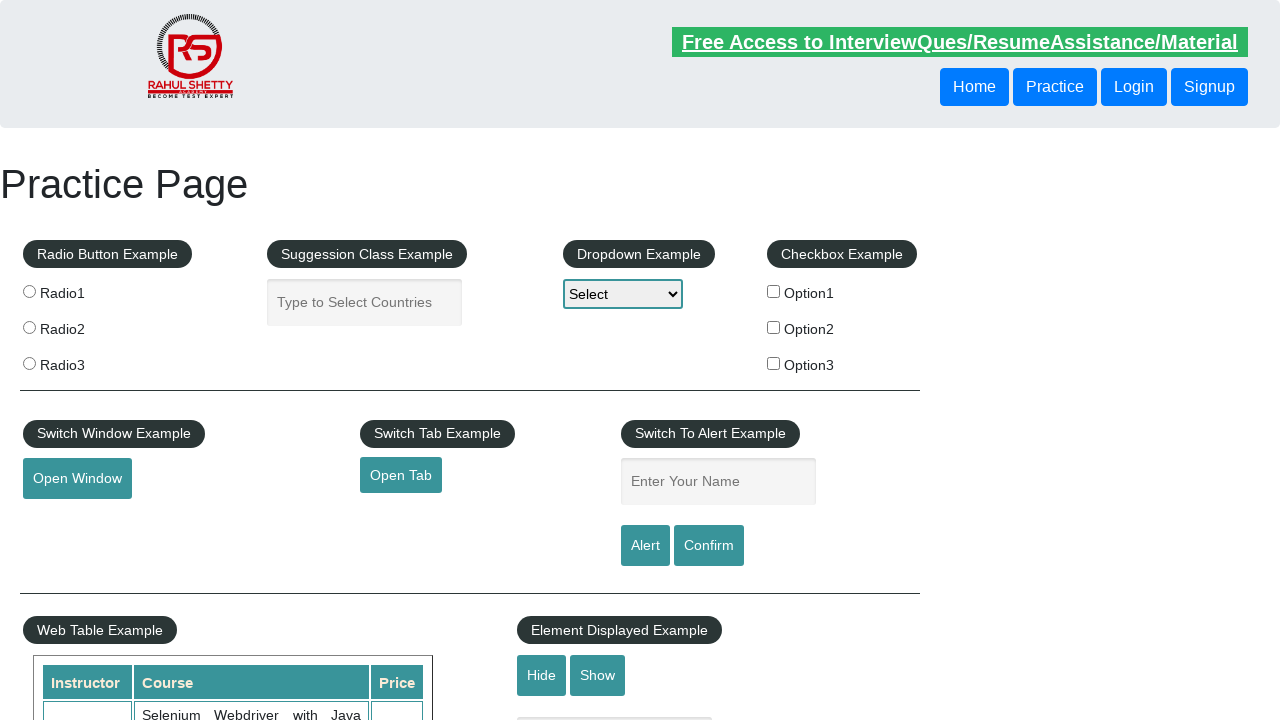

Hovered over mouse hover element at (83, 361) on #mousehover
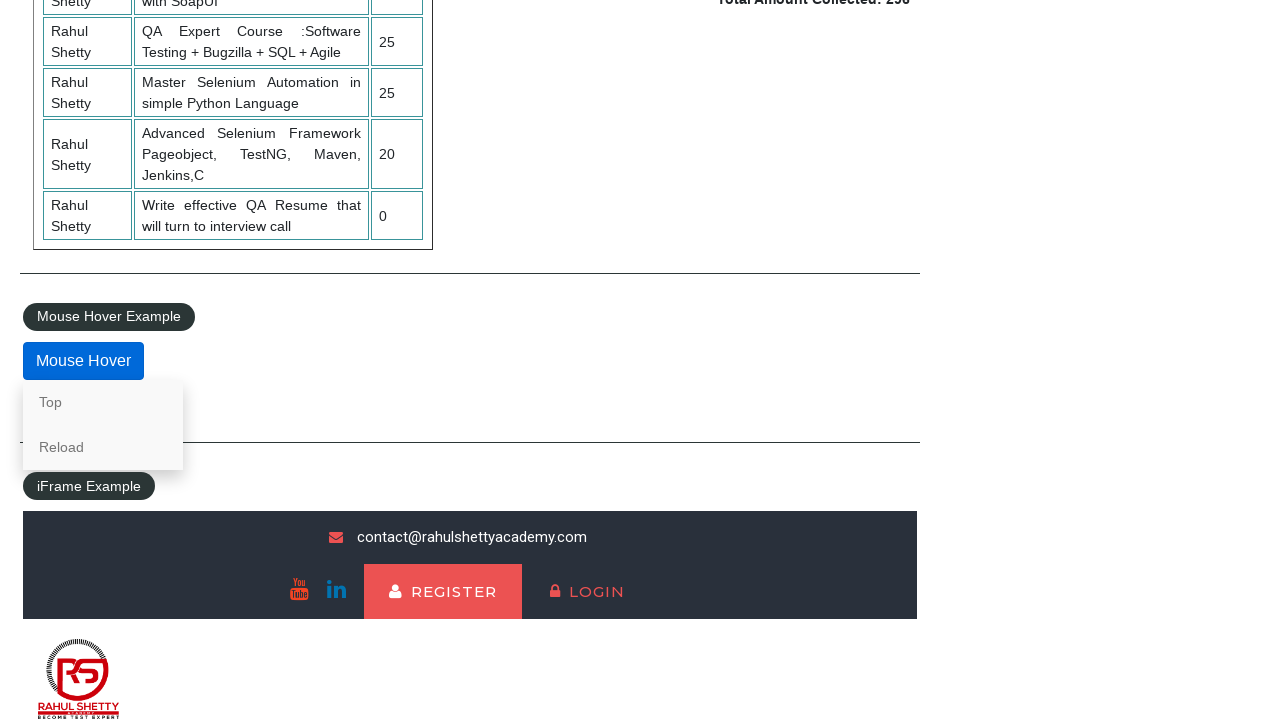

Located iframe with id 'courses-iframe'
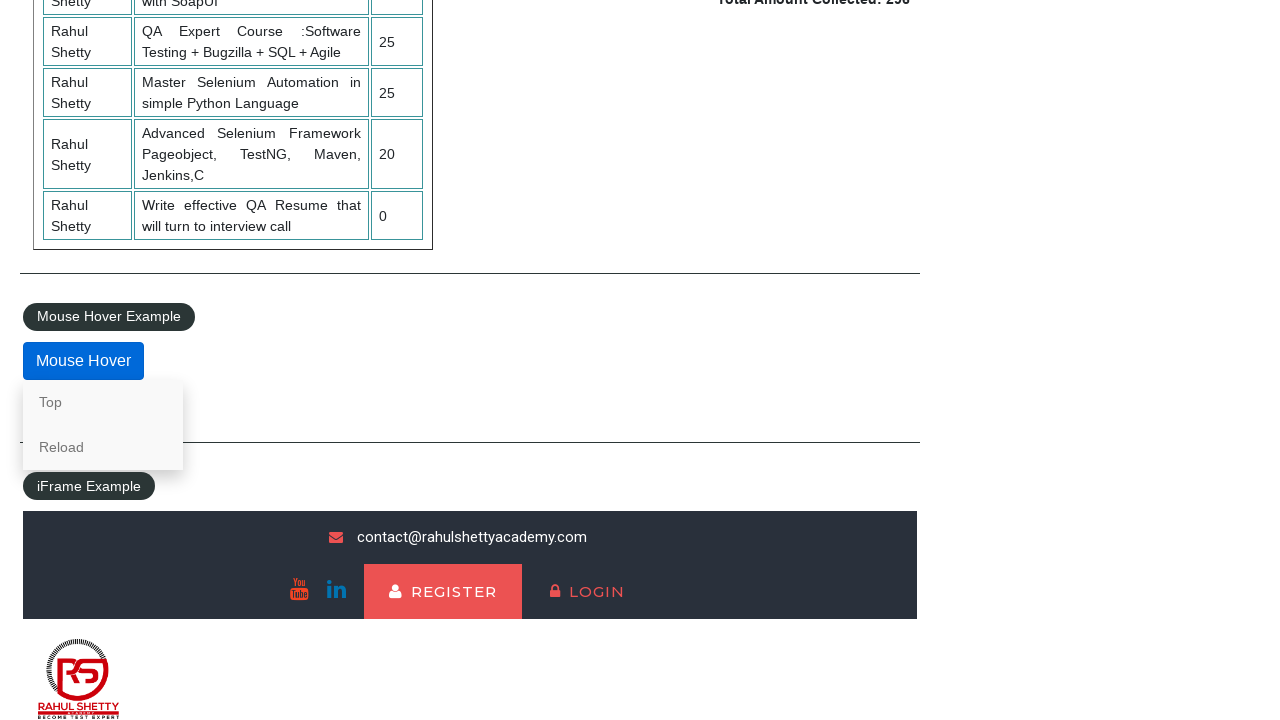

Clicked lifetime access link in iframe at (307, 675) on xpath=//iframe[@id='courses-iframe'] >> internal:control=enter-frame >> xpath=//
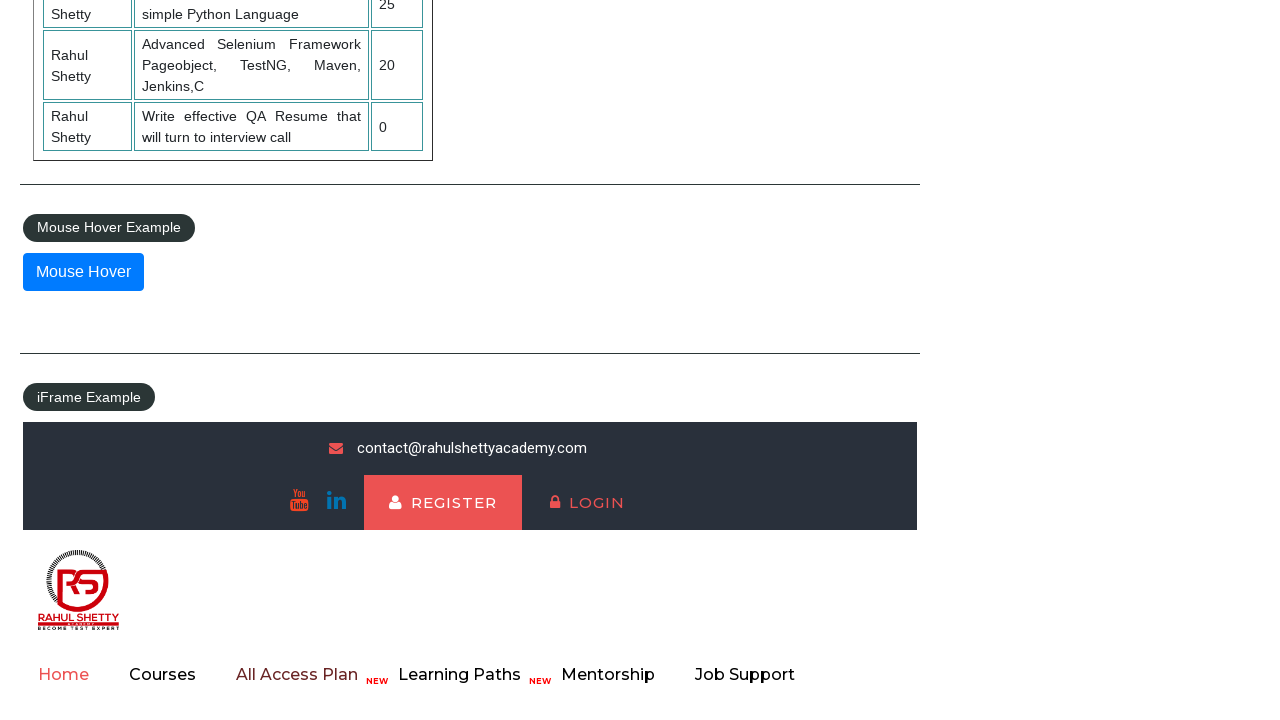

Retrieved text content from iframe element: Join 13,522 Happy Subscibers!
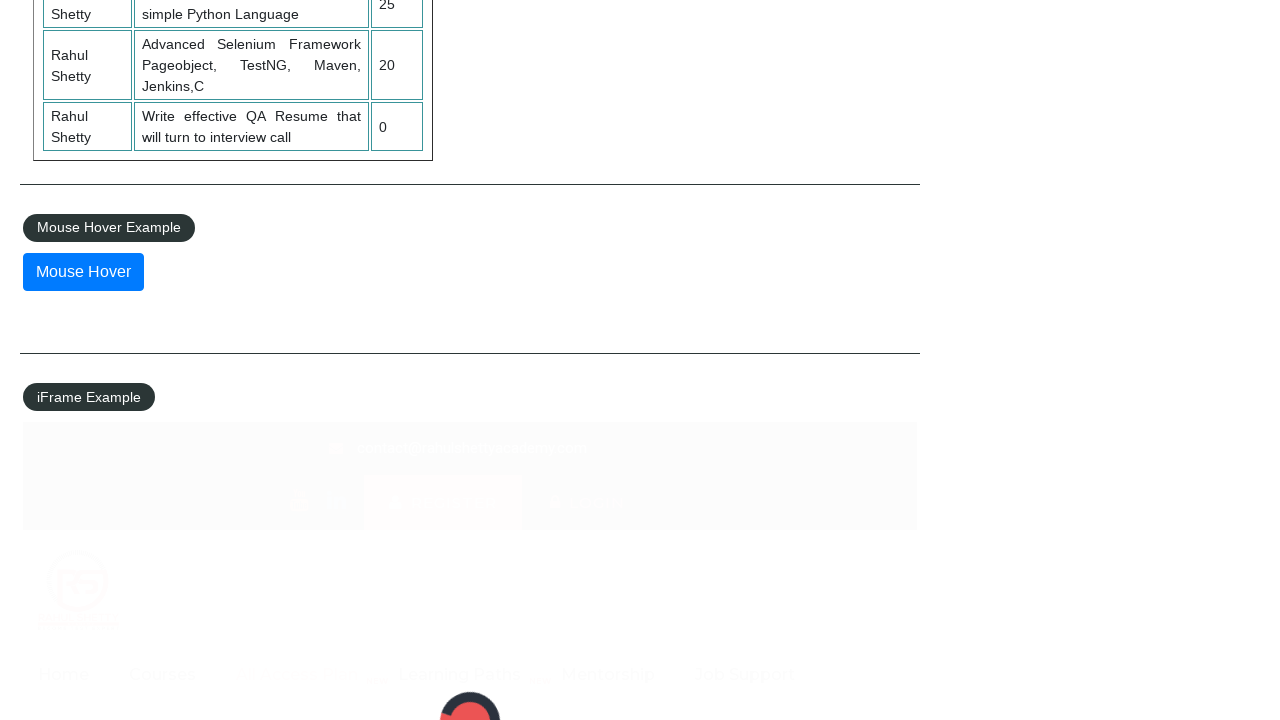

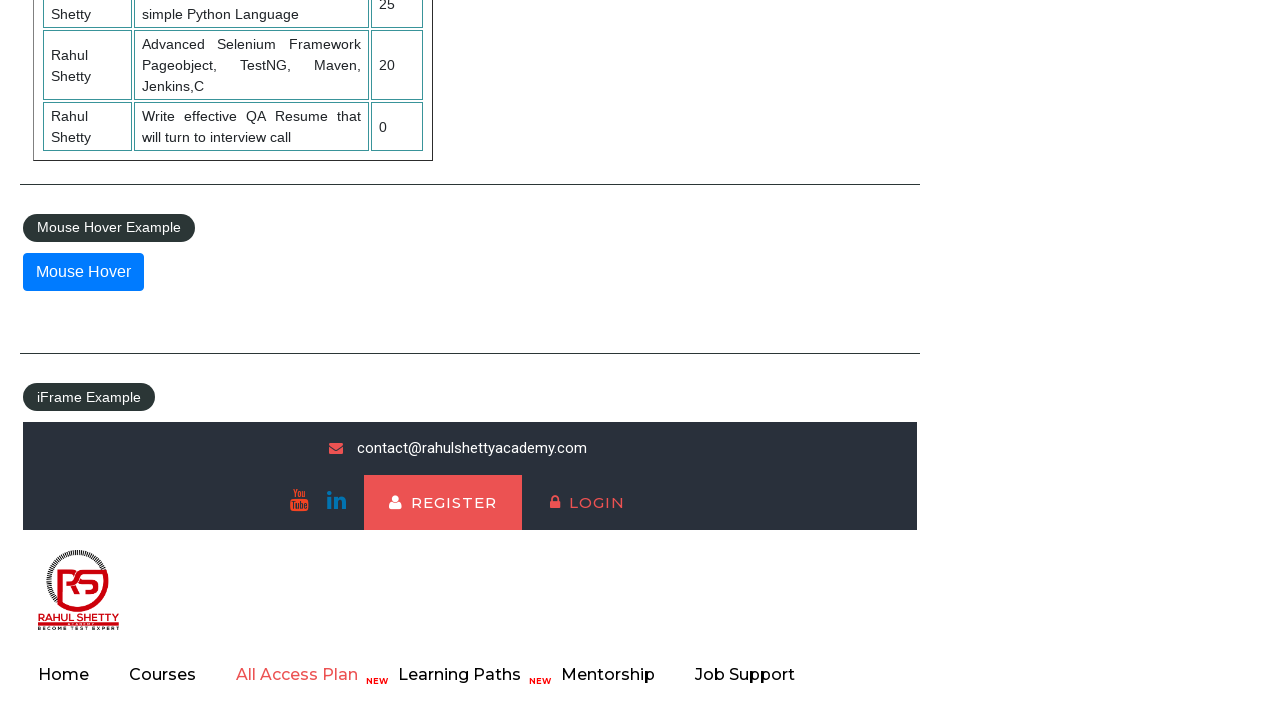